Tests the display status of various form elements including email textbox, age radio button, education textarea, and verifies element visibility

Starting URL: https://automationfc.github.io/basic-form/index.html

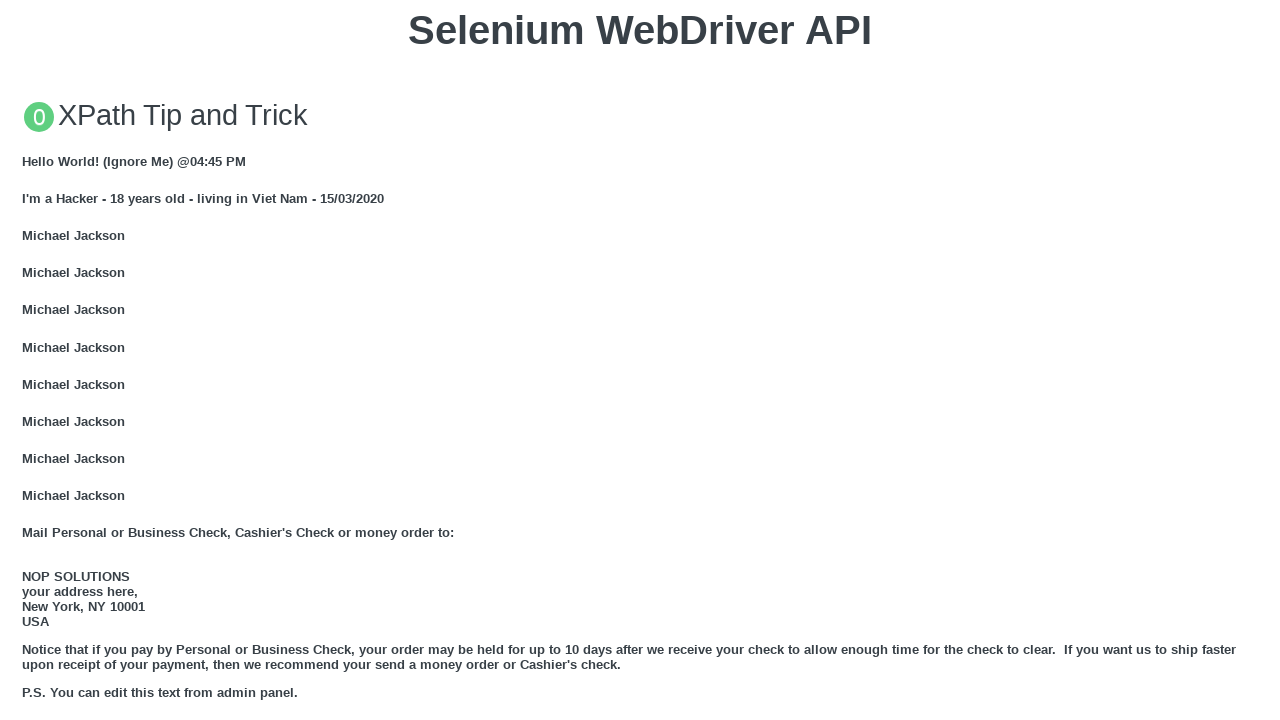

Navigated to basic form test page
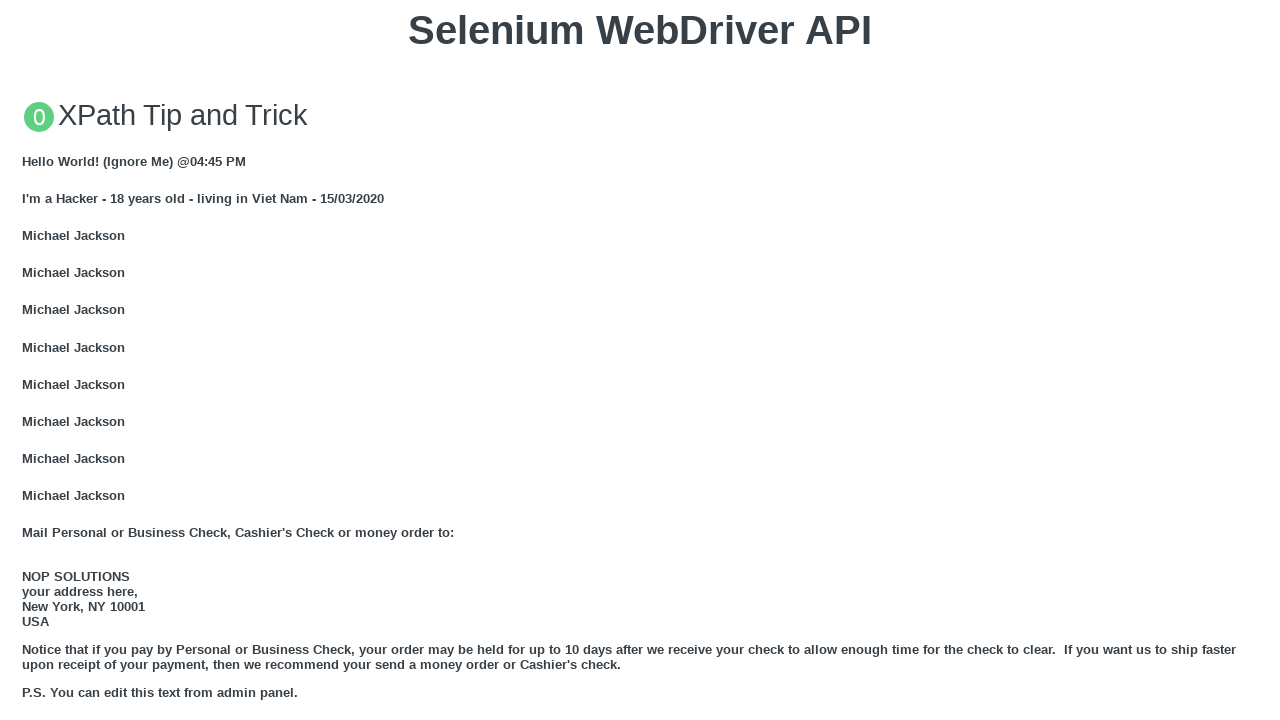

Located email textbox element
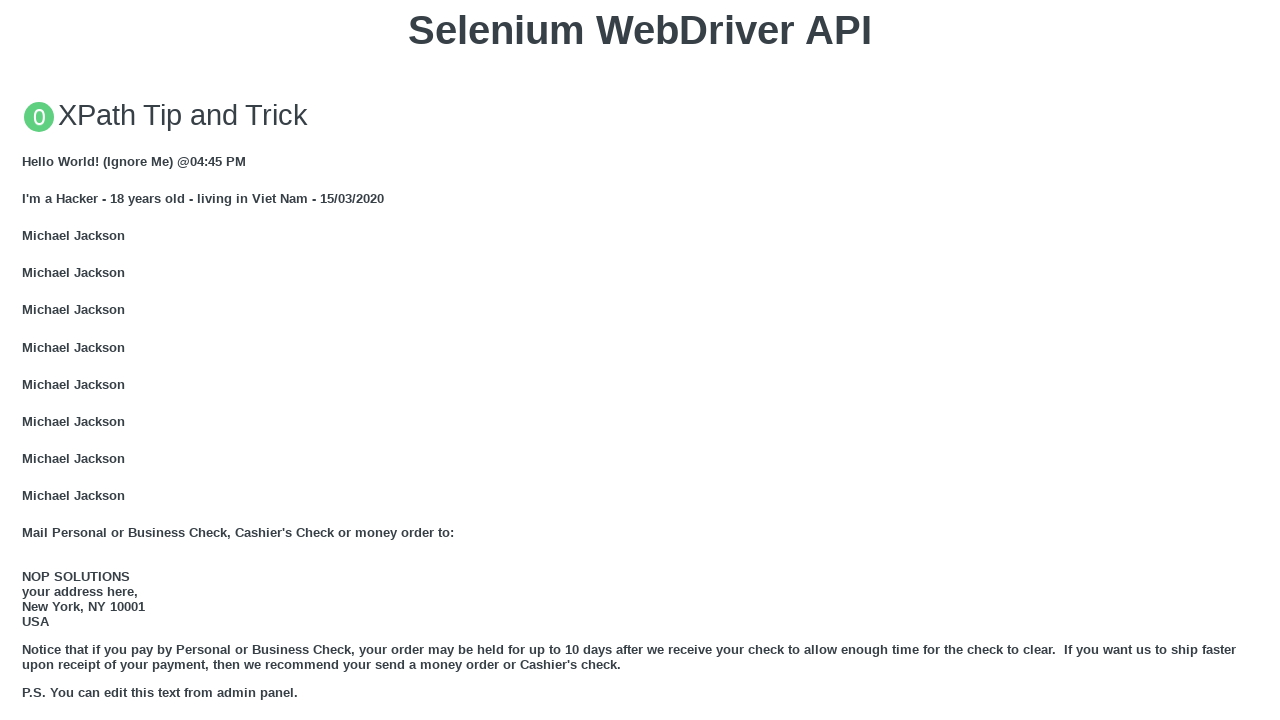

Email textbox is visible
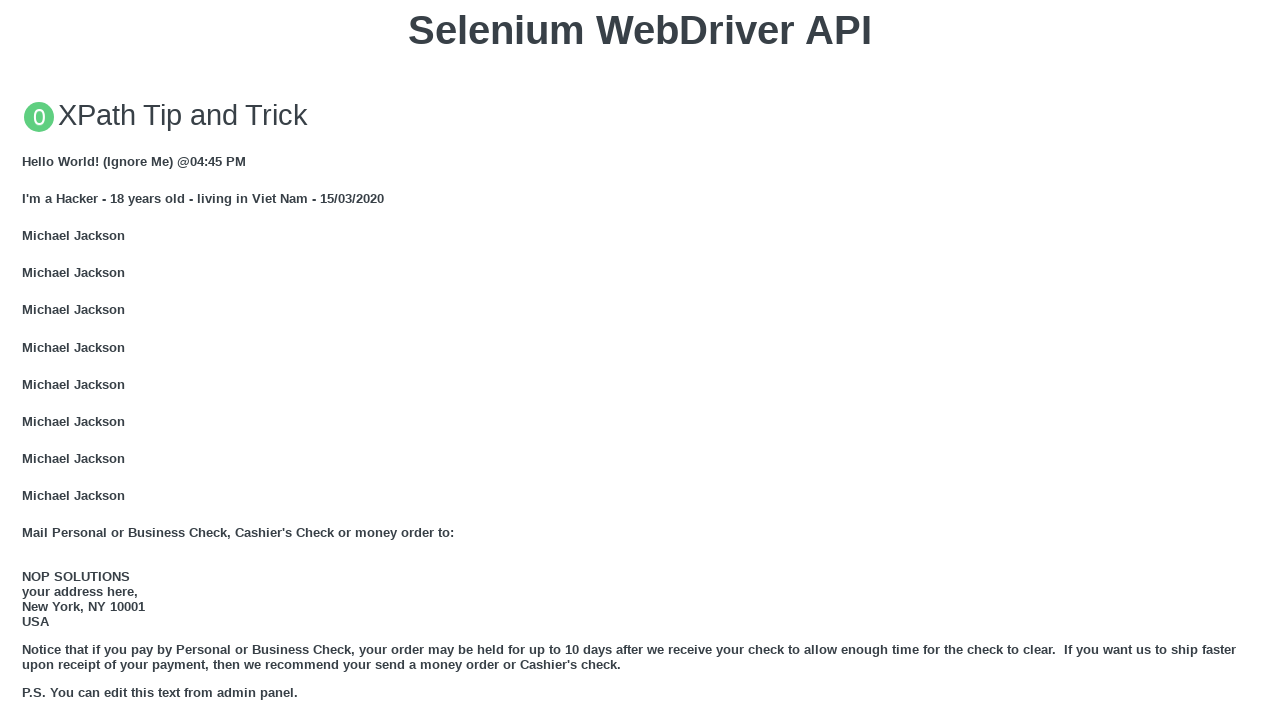

Filled email textbox with 'Automation Test' on #mail
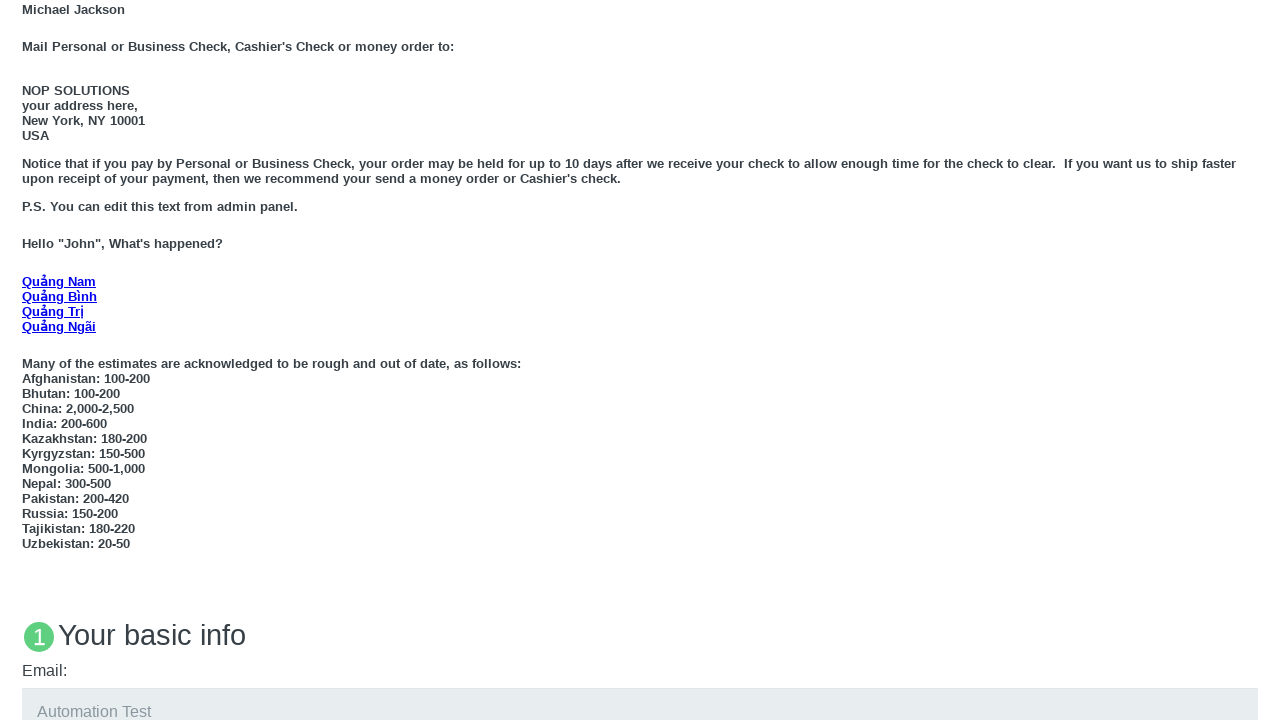

Located age under 18 radio button element
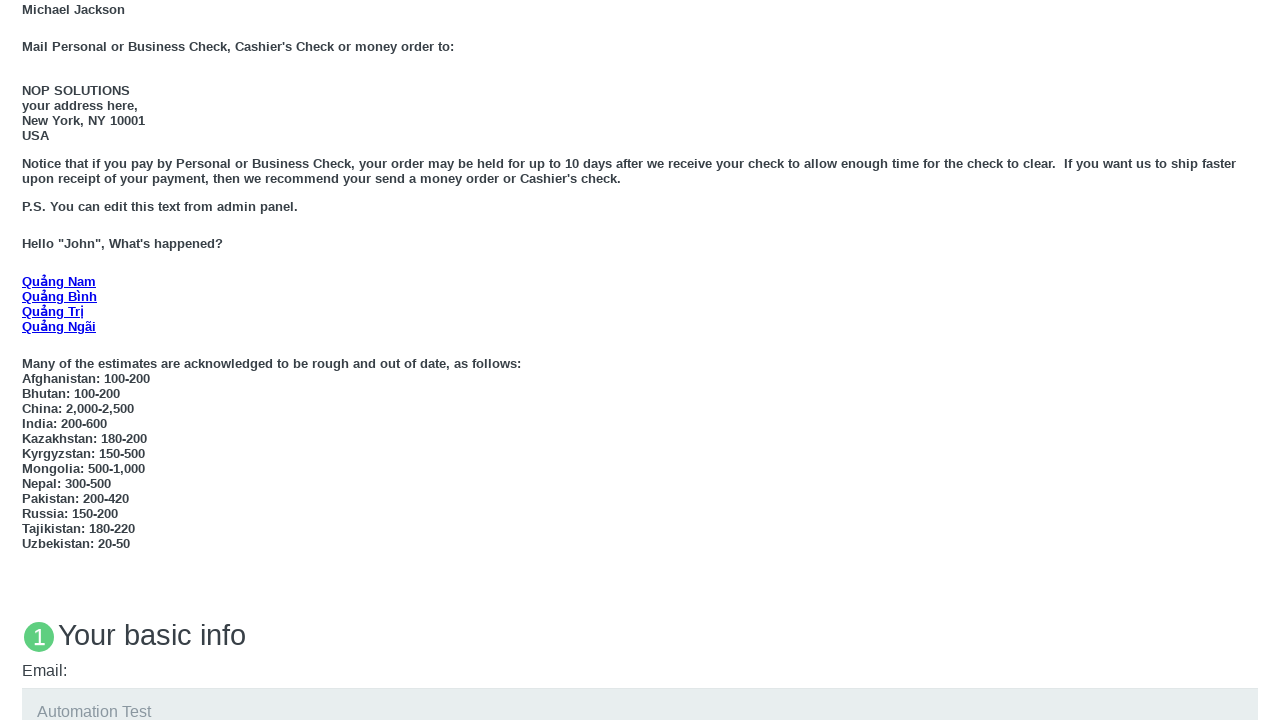

Age under 18 radio button is visible
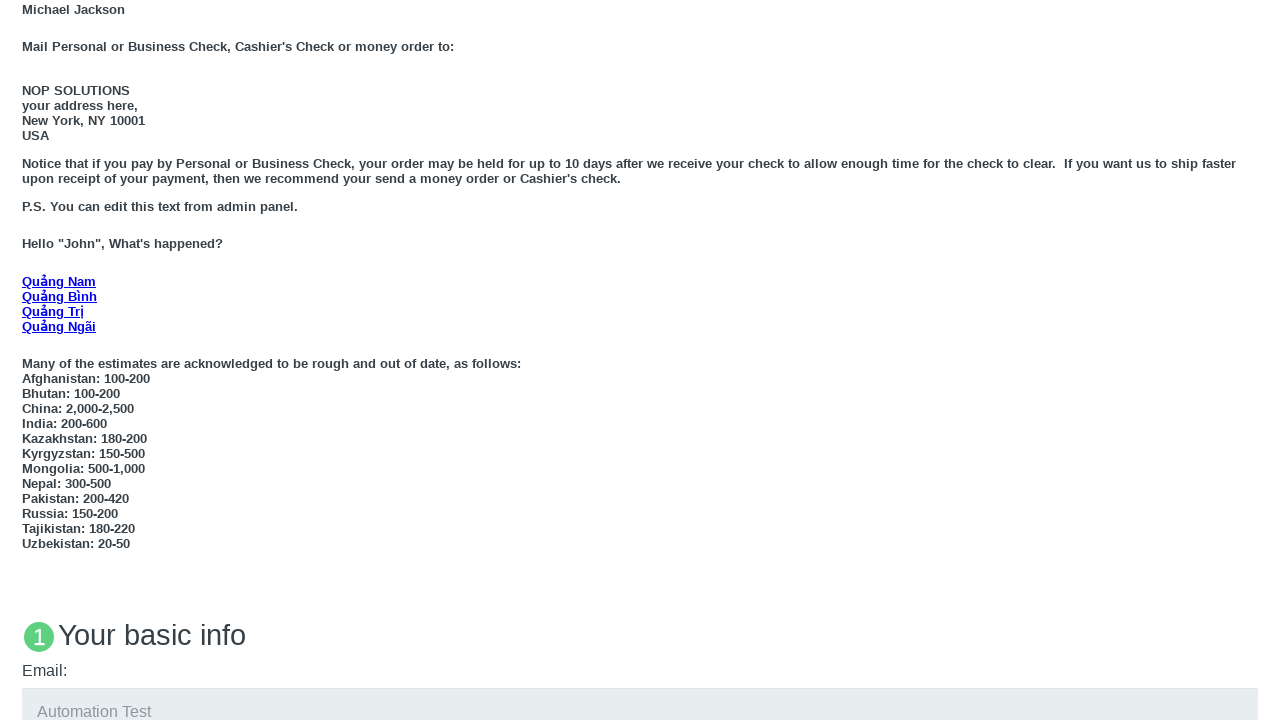

Clicked age under 18 radio button at (28, 360) on #under_18
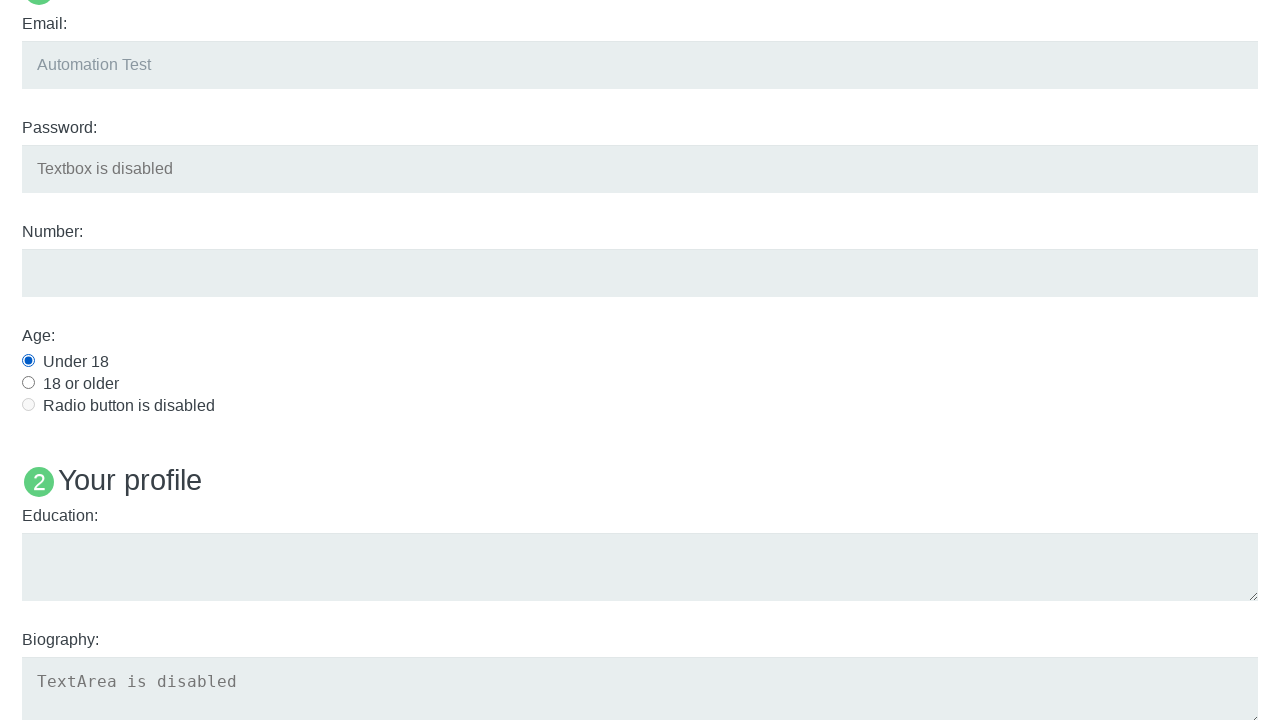

Located education textarea element
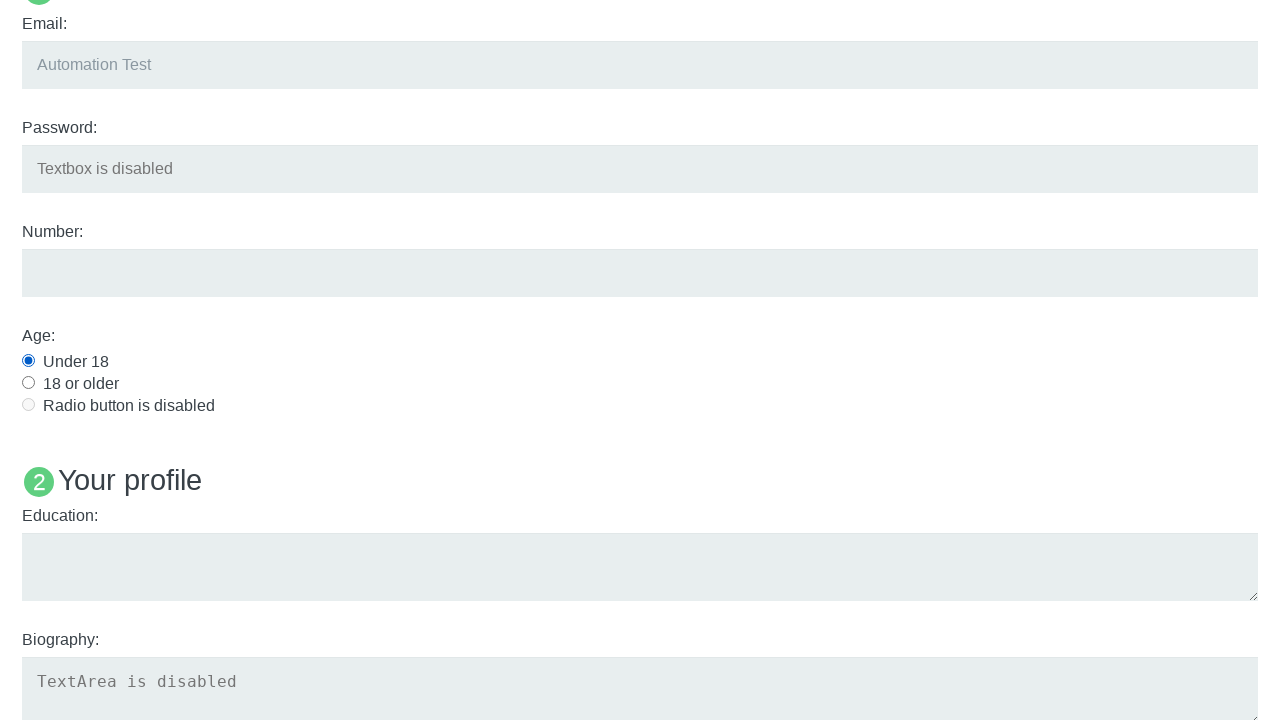

Education textarea is visible
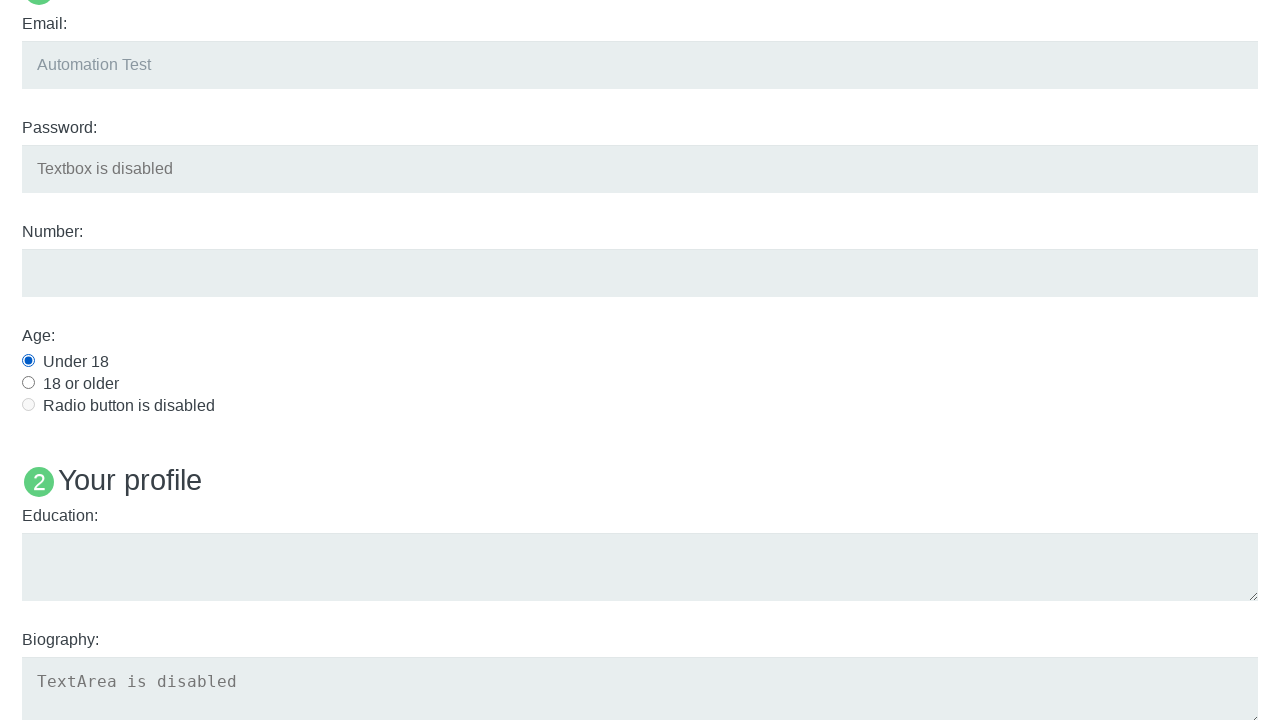

Filled education textarea with 'Automation Test' on #edu
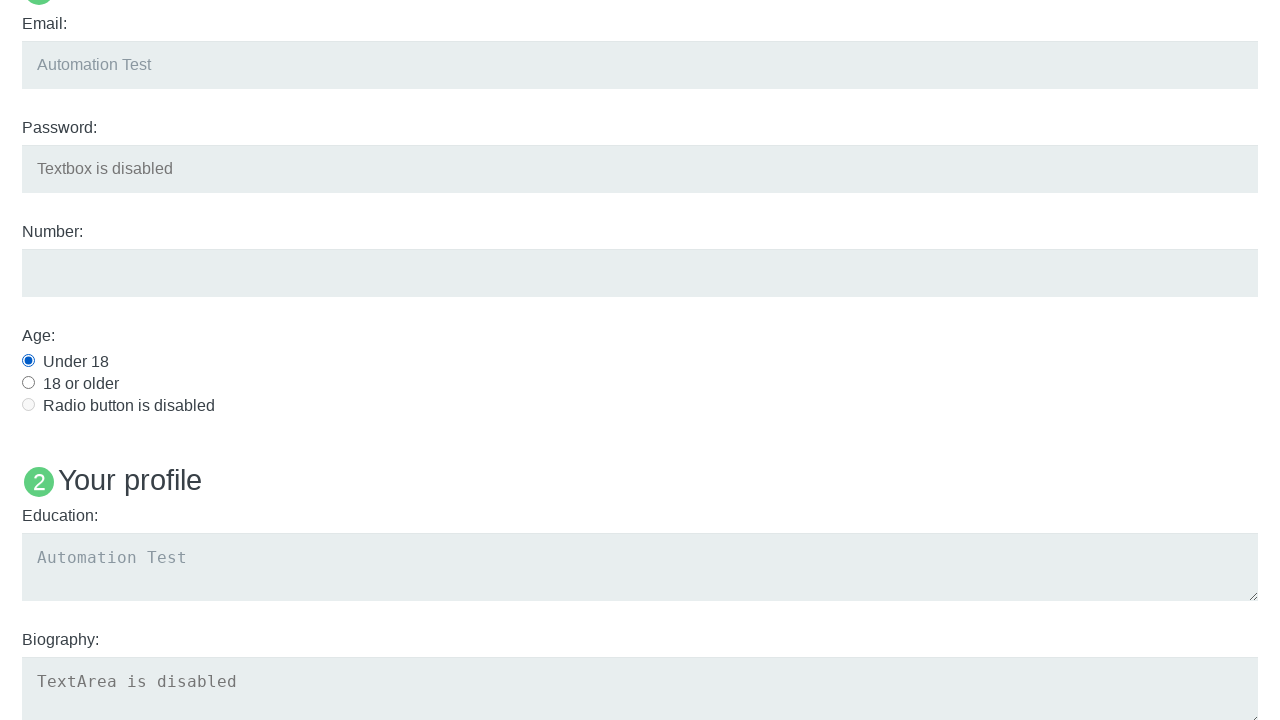

Located User5 name element
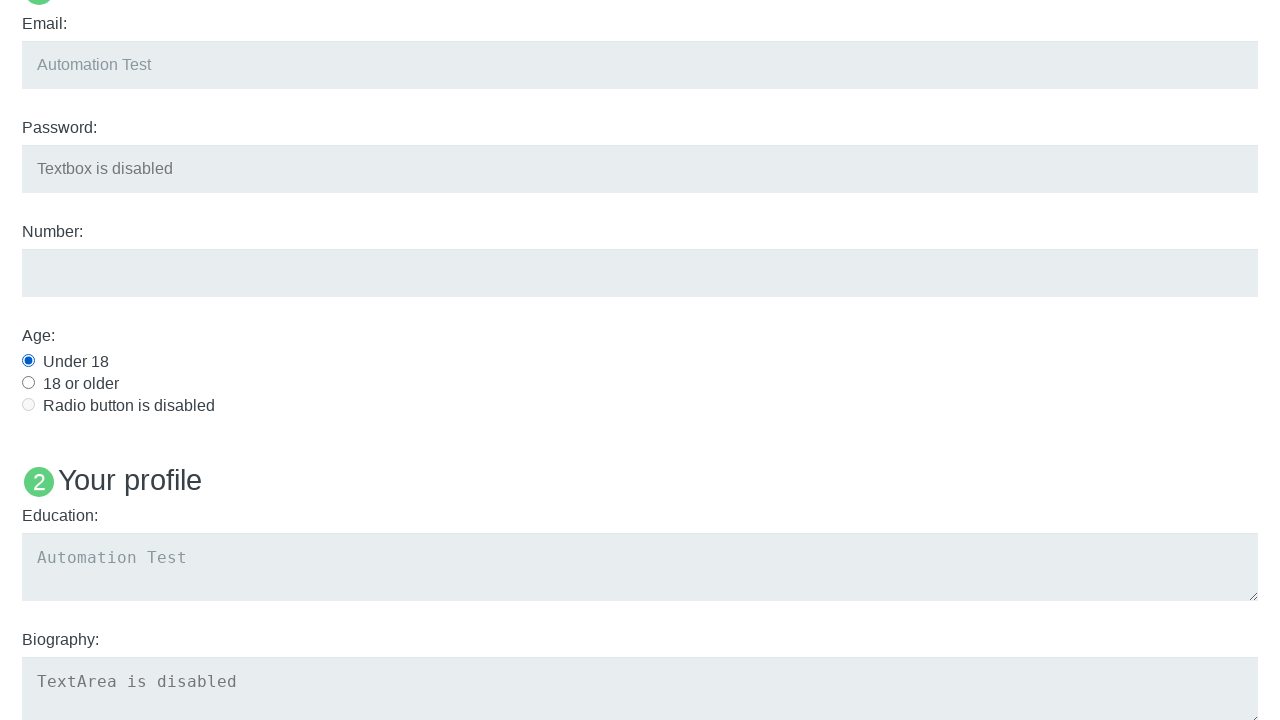

Checked User5 name element visibility: False
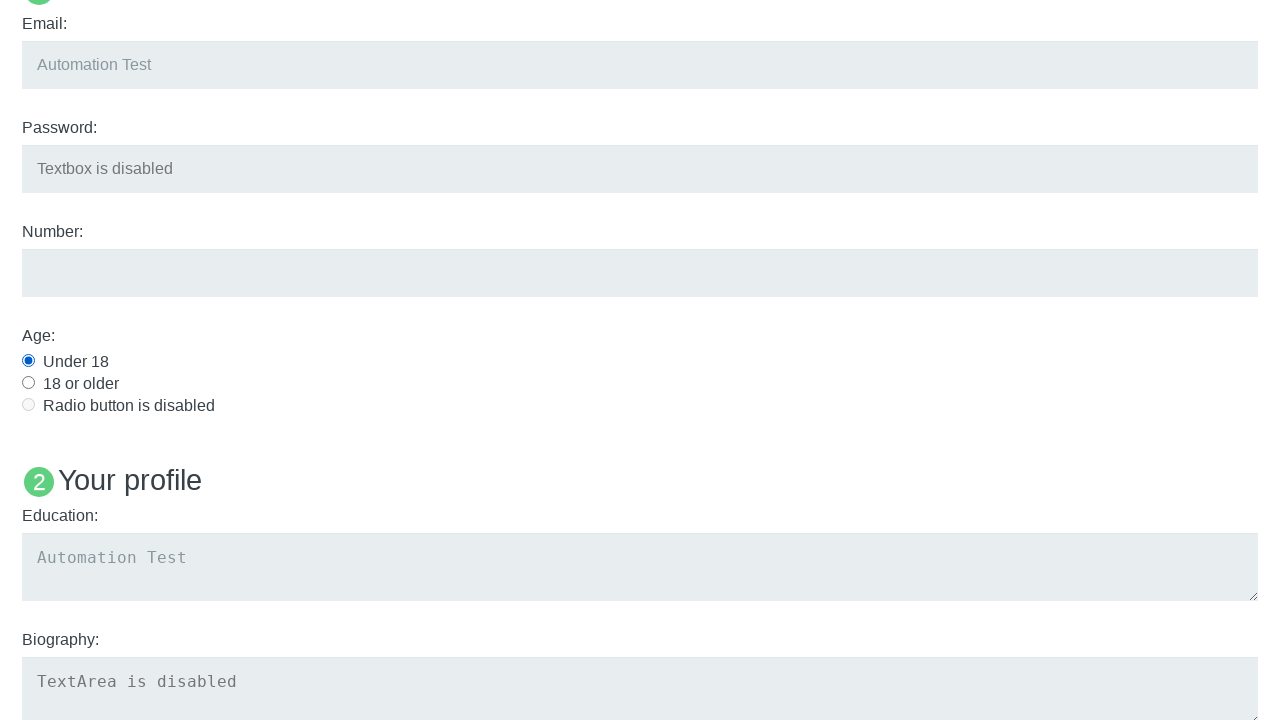

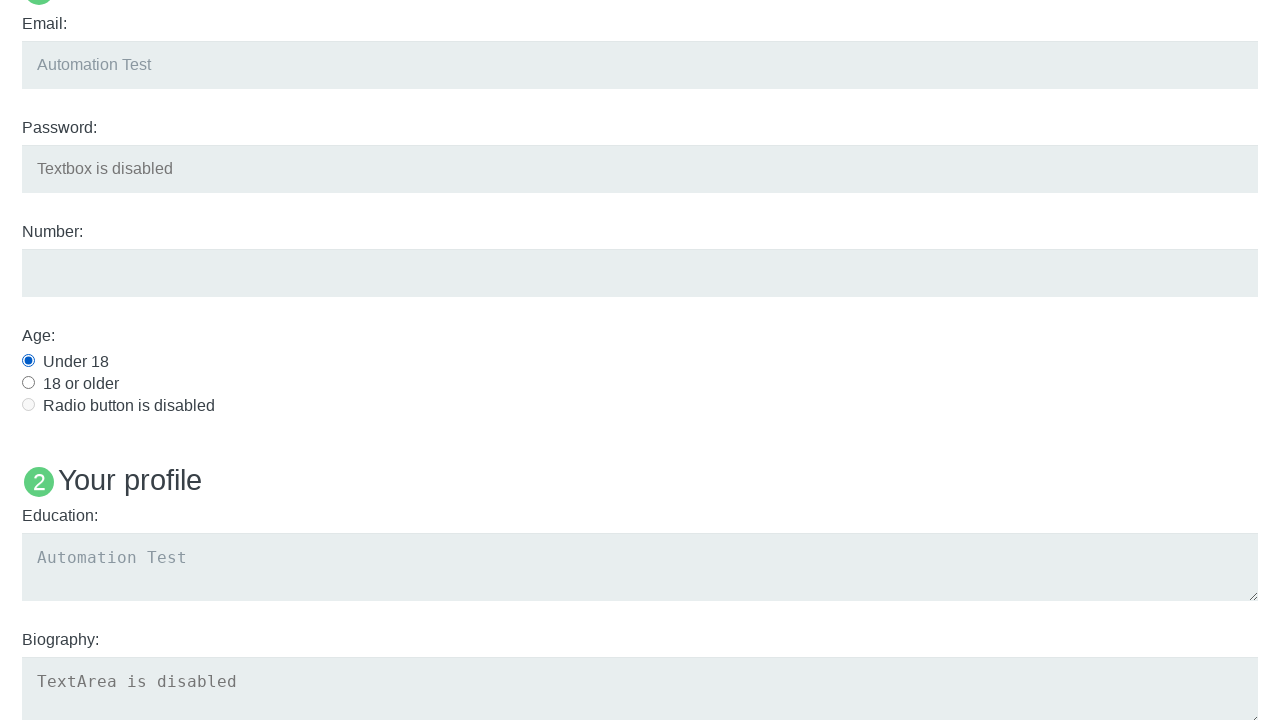